Searches for and interacts with Cucumber product on a vegetable shopping practice site

Starting URL: https://rahulshettyacademy.com/seleniumPractise/#/

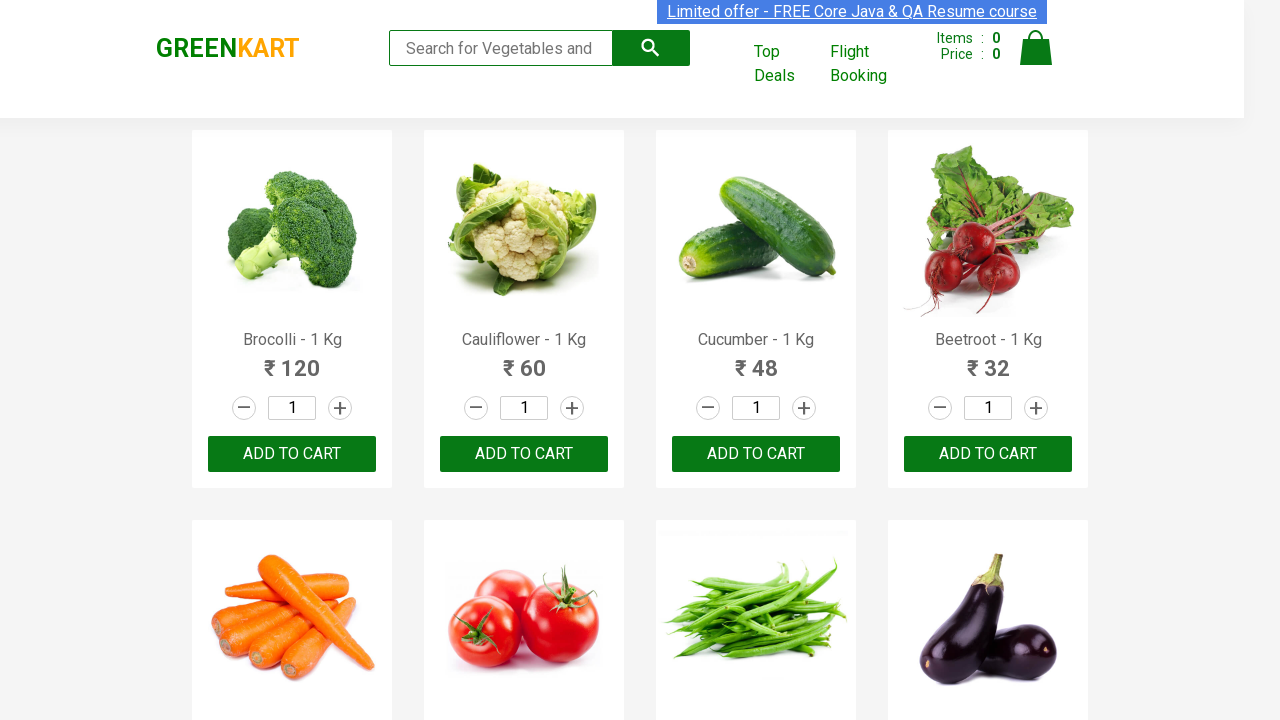

Products loaded on vegetable shopping site
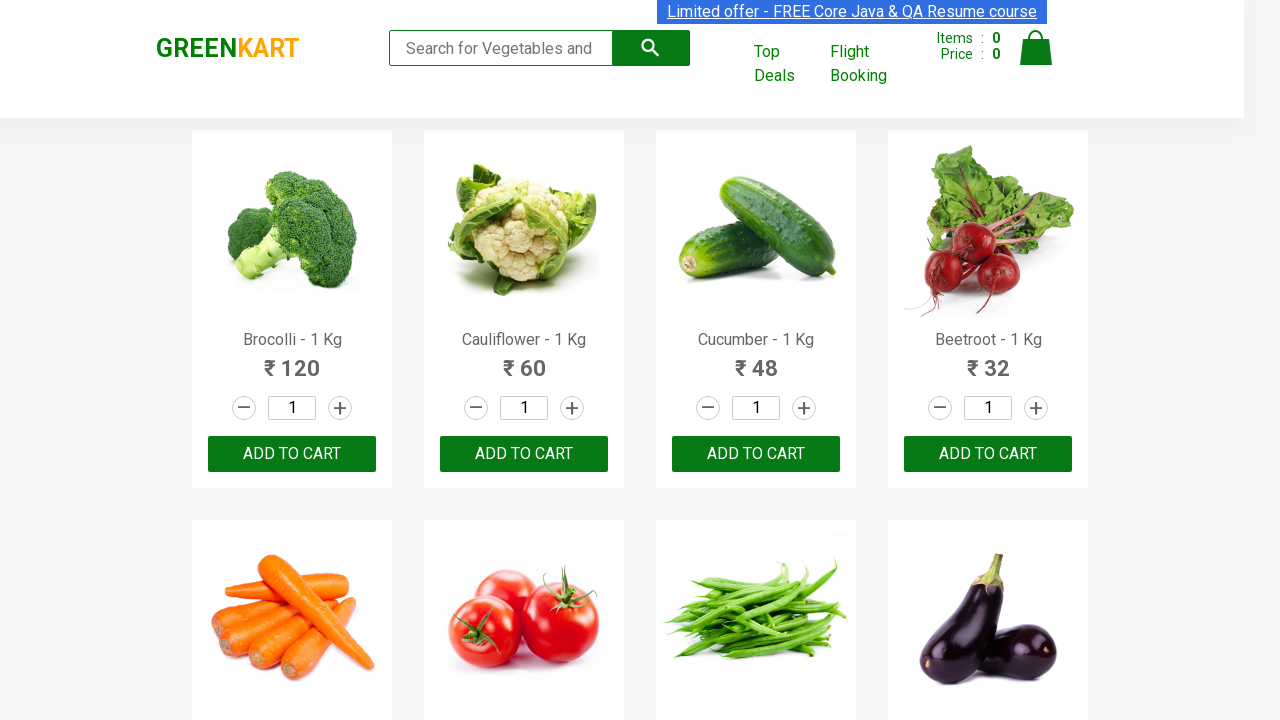

Located Cucumber product element
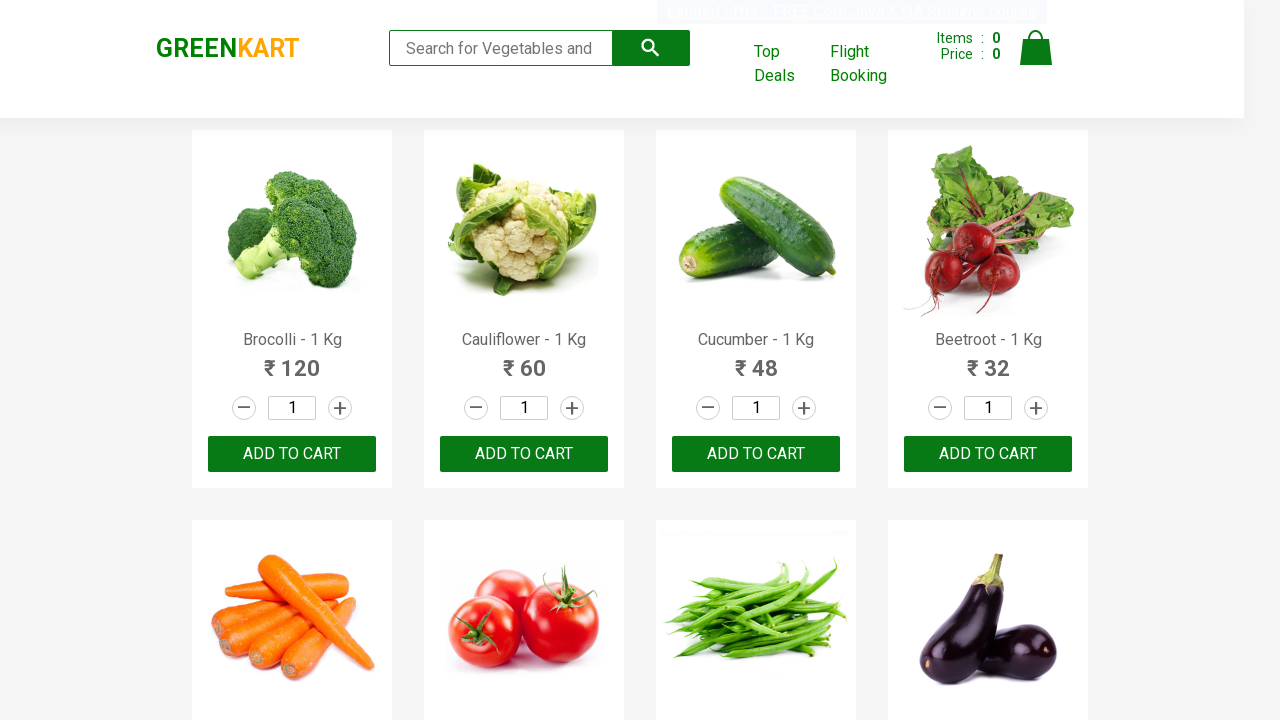

Clicked Add to Cart button for Cucumber product at (756, 454) on .product:has-text('Cucumber') >> button
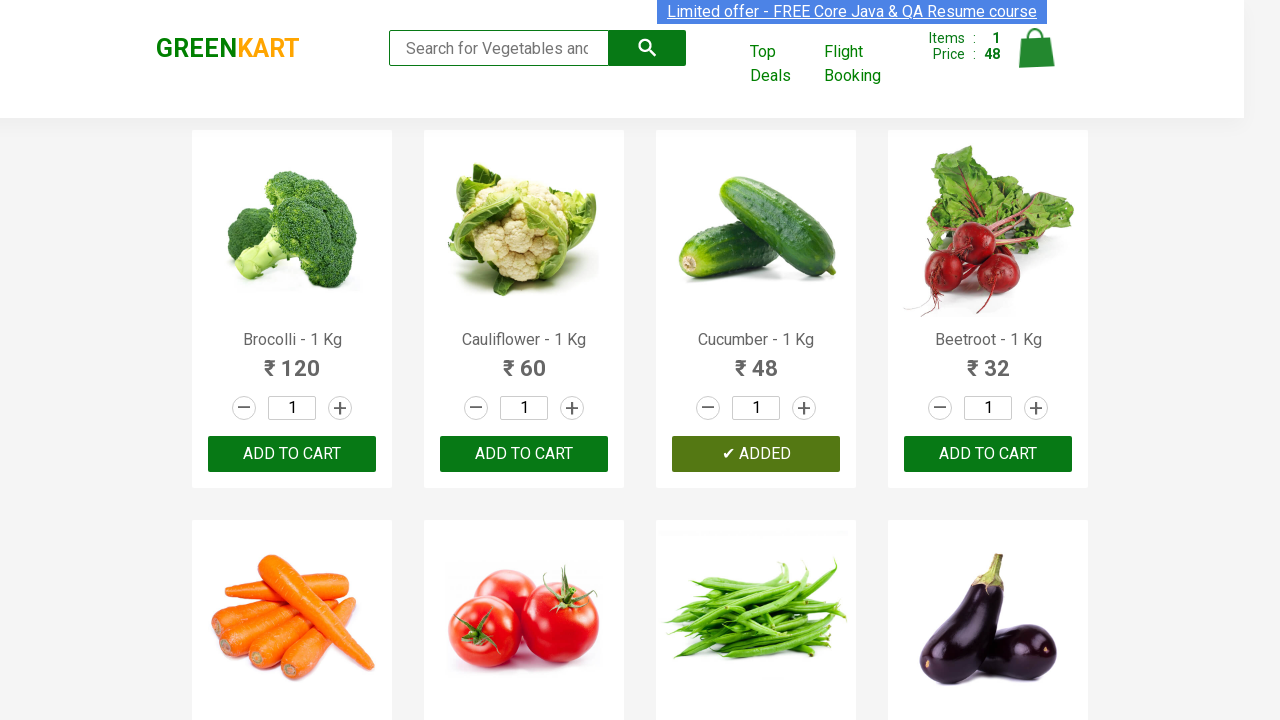

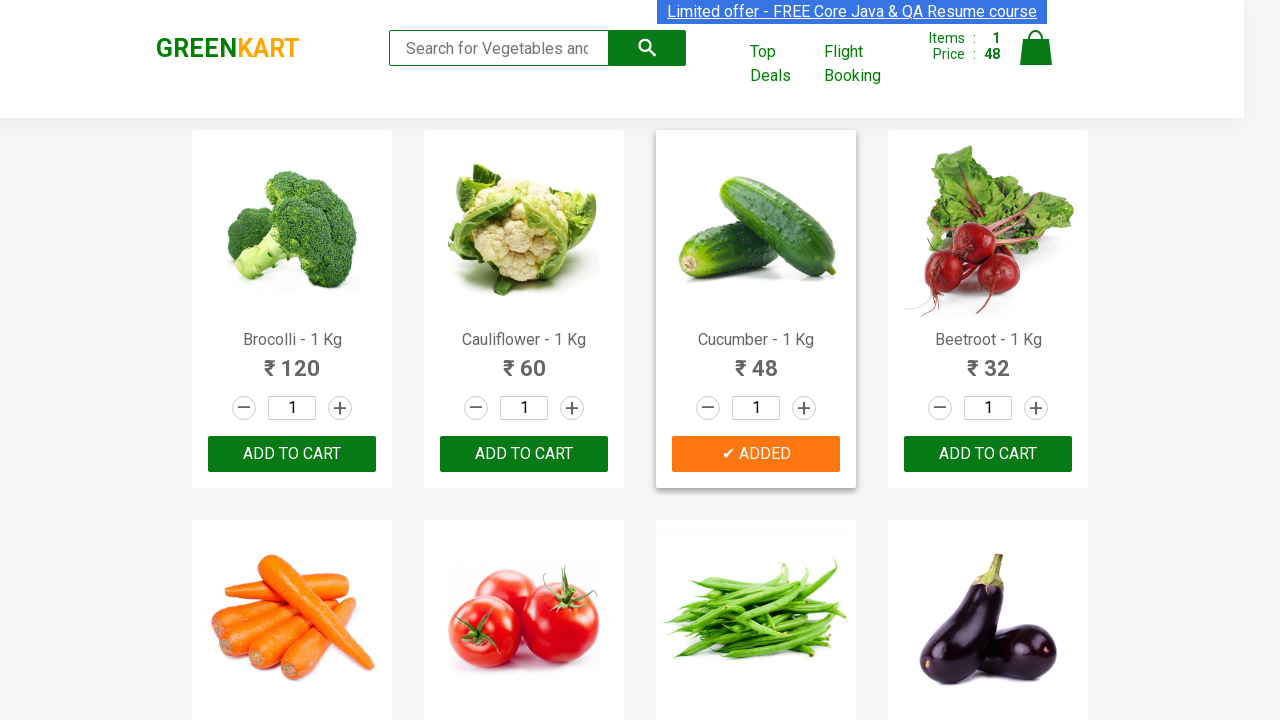